Tests dynamic loading where a hidden element becomes visible after clicking a start button and waiting for loading to complete. Verifies that the finish text becomes visible.

Starting URL: http://the-internet.herokuapp.com/dynamic_loading/1

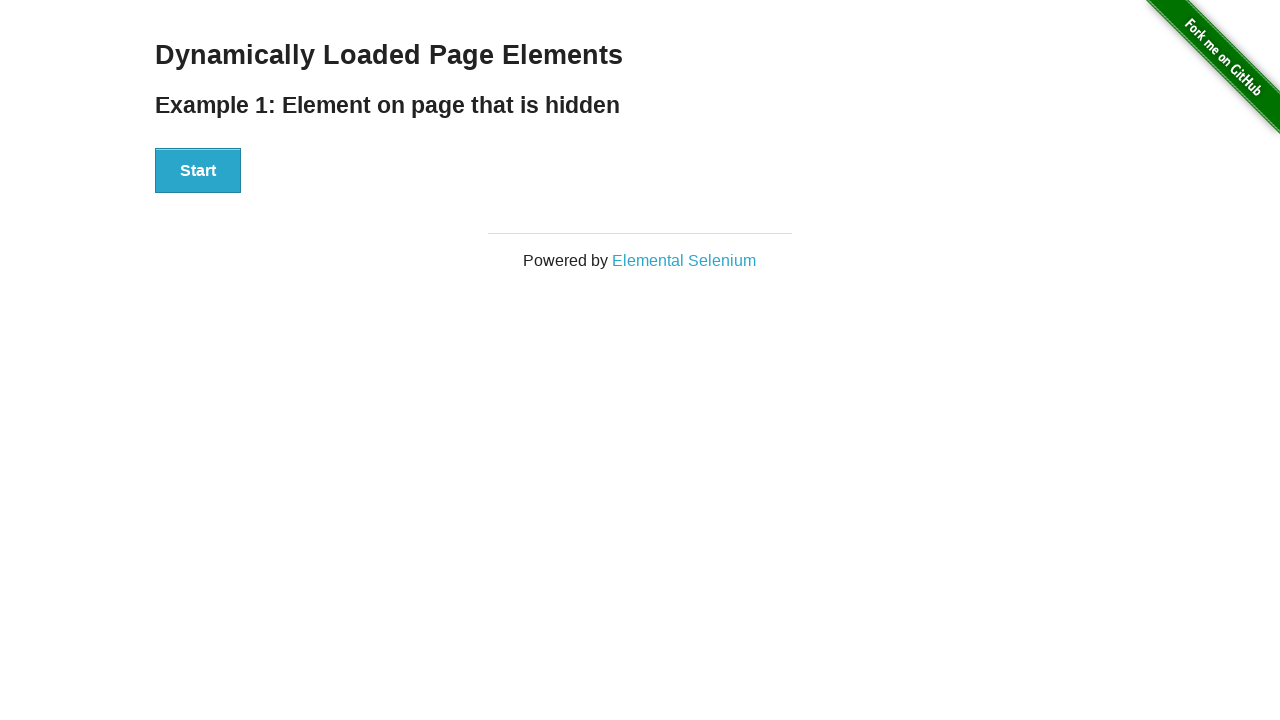

Clicked the Start button to initiate dynamic loading at (198, 171) on #start button
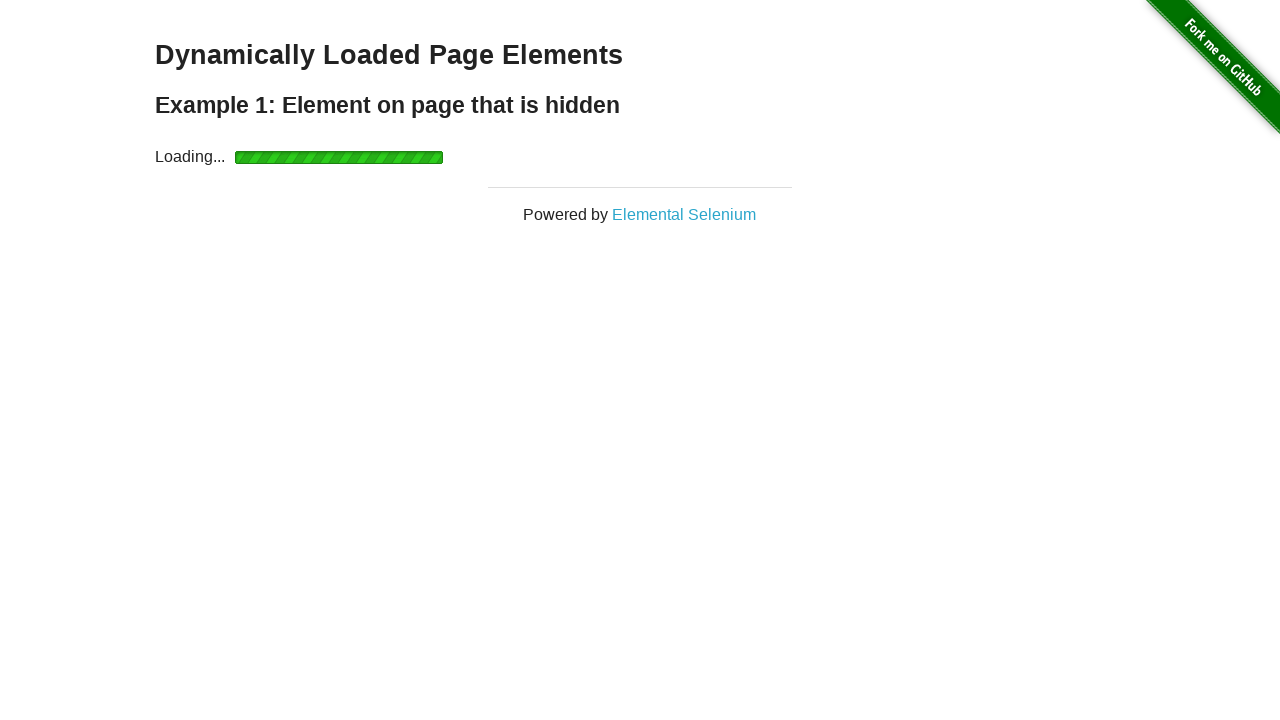

Waited for the finish element to become visible after loading completes
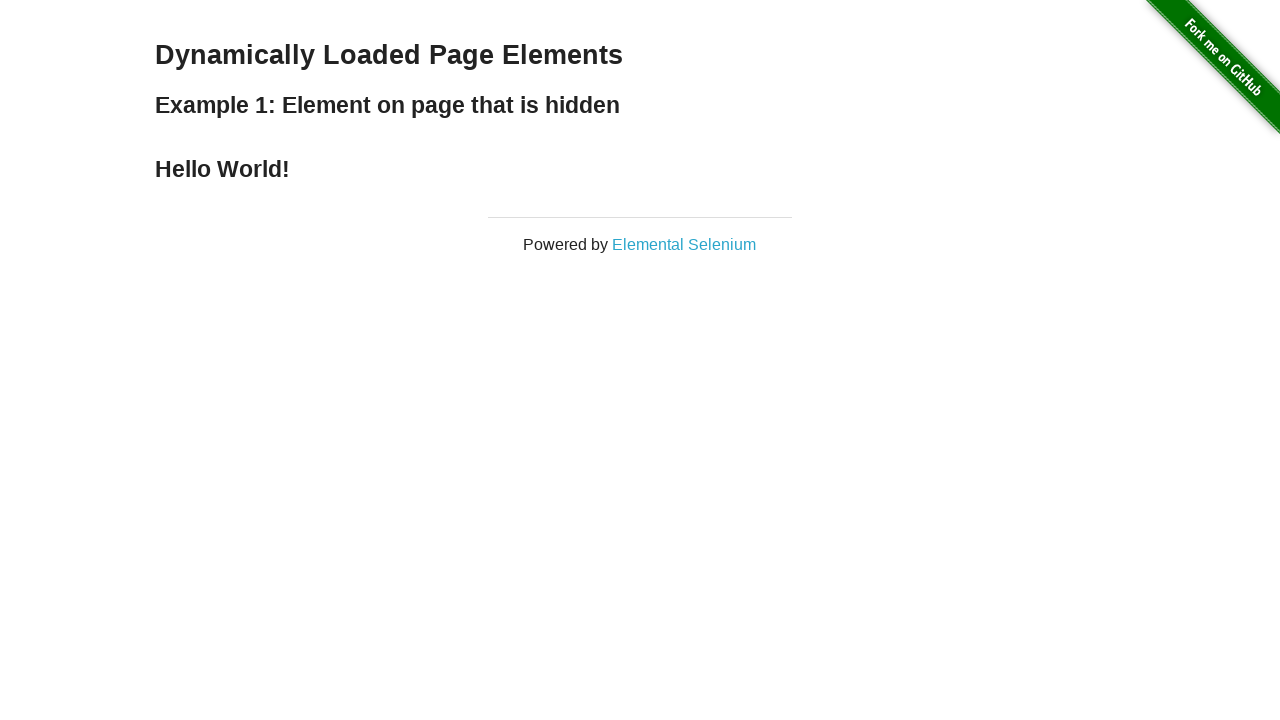

Verified that the finish element is visible
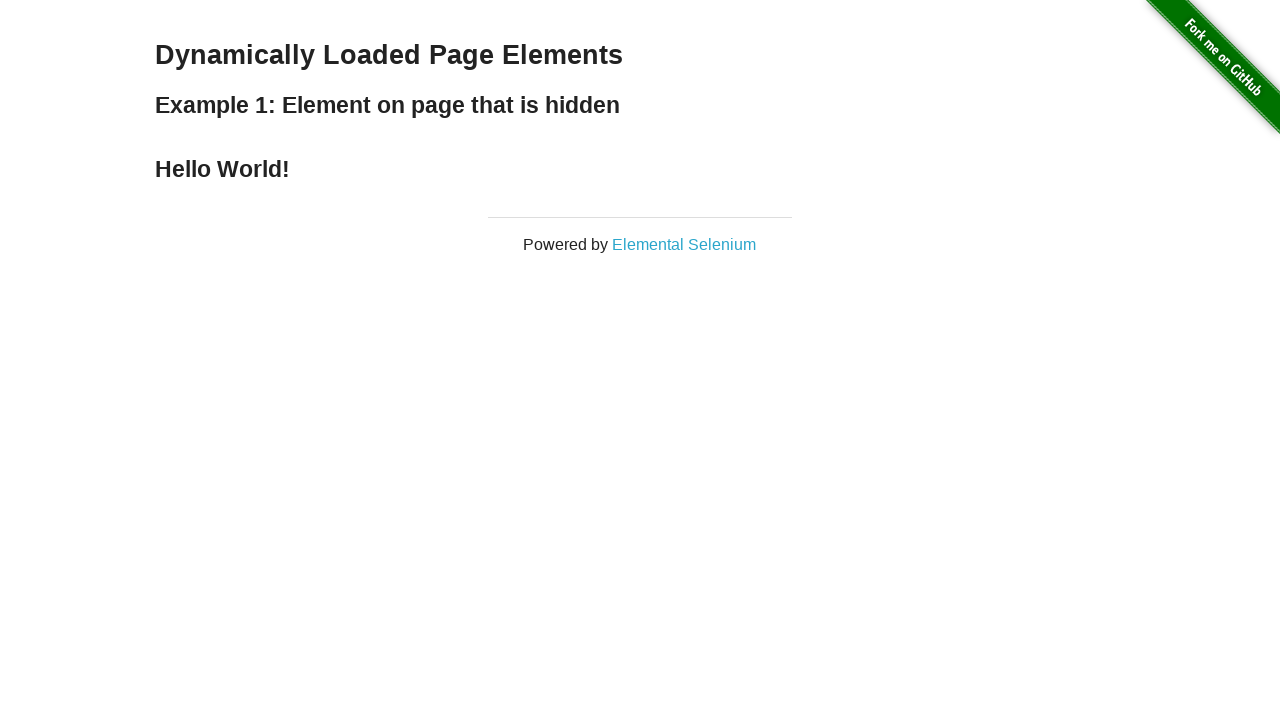

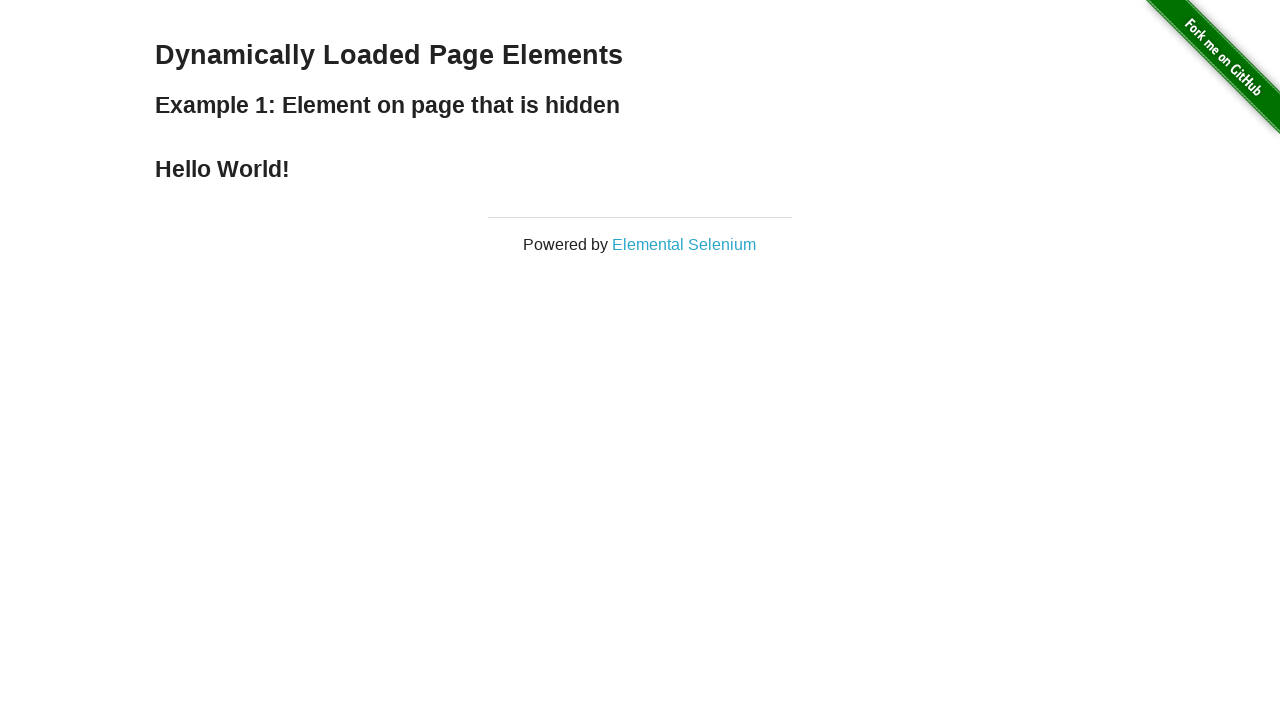